Solves a math captcha by extracting a value from an image attribute, calculating a result, filling the answer field, checking robot verification boxes, and submitting the form

Starting URL: http://suninjuly.github.io/get_attribute.html

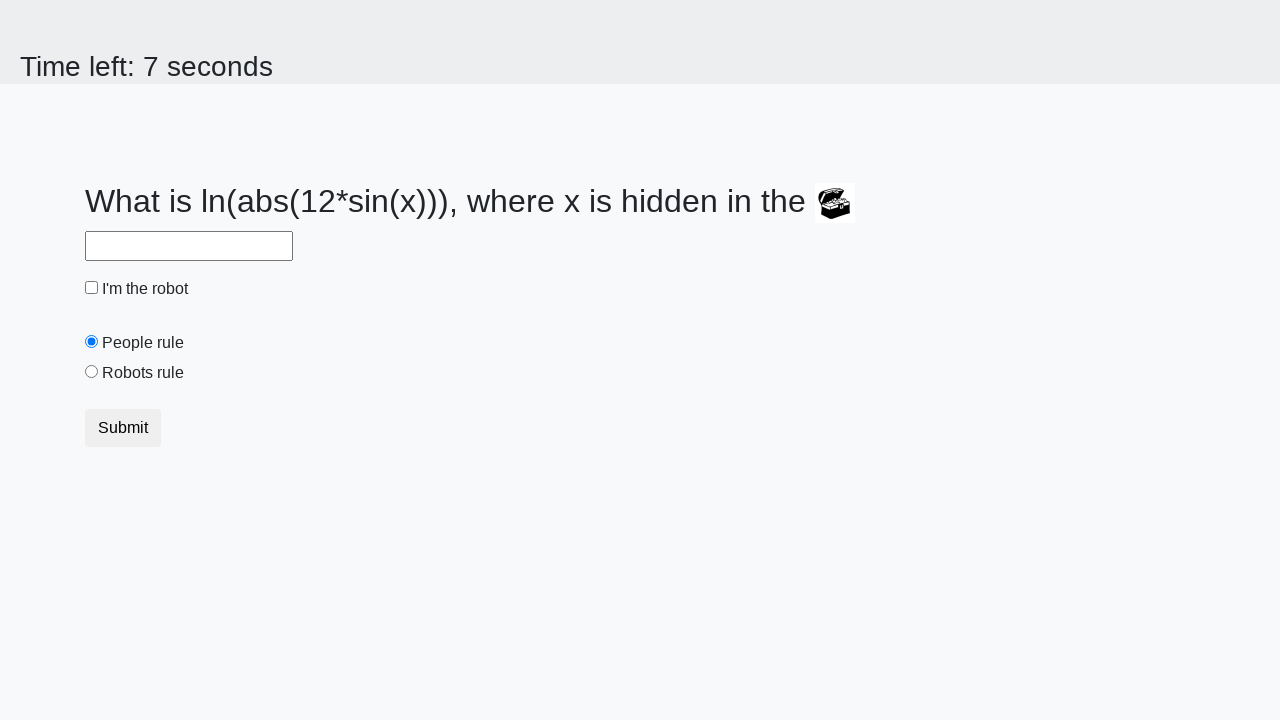

Located treasure image element
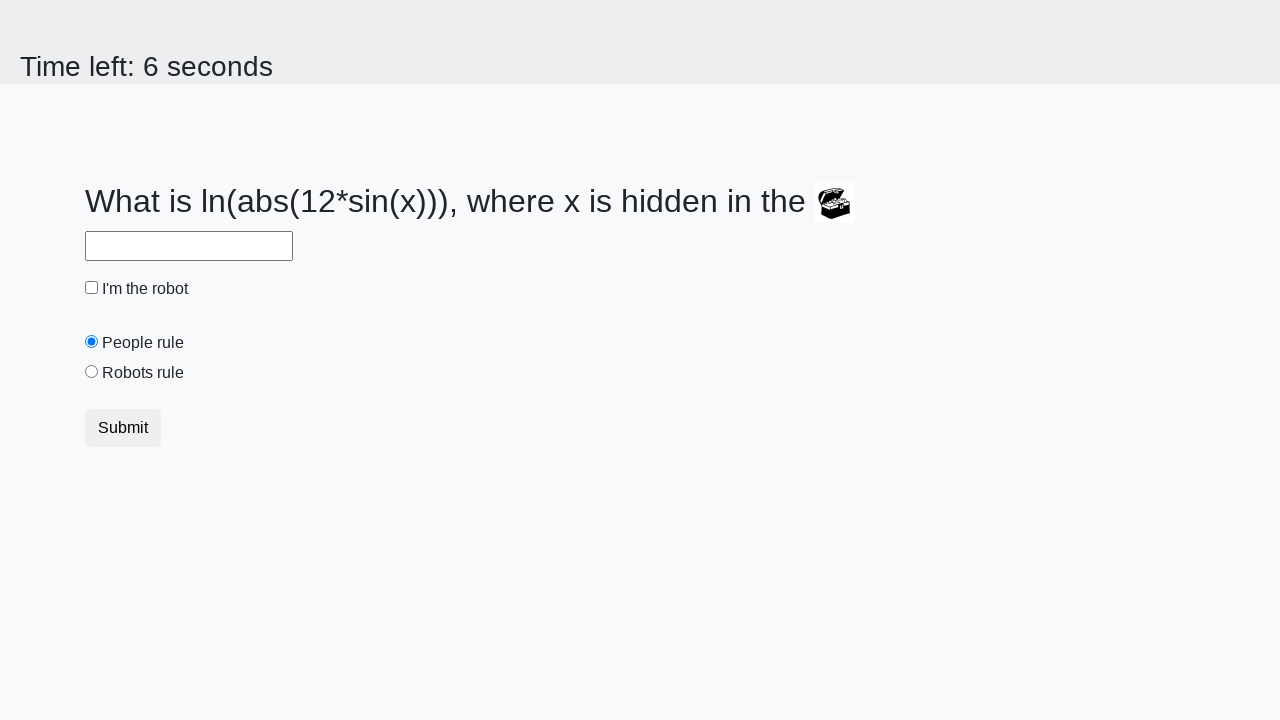

Extracted valuex attribute from treasure image: 145
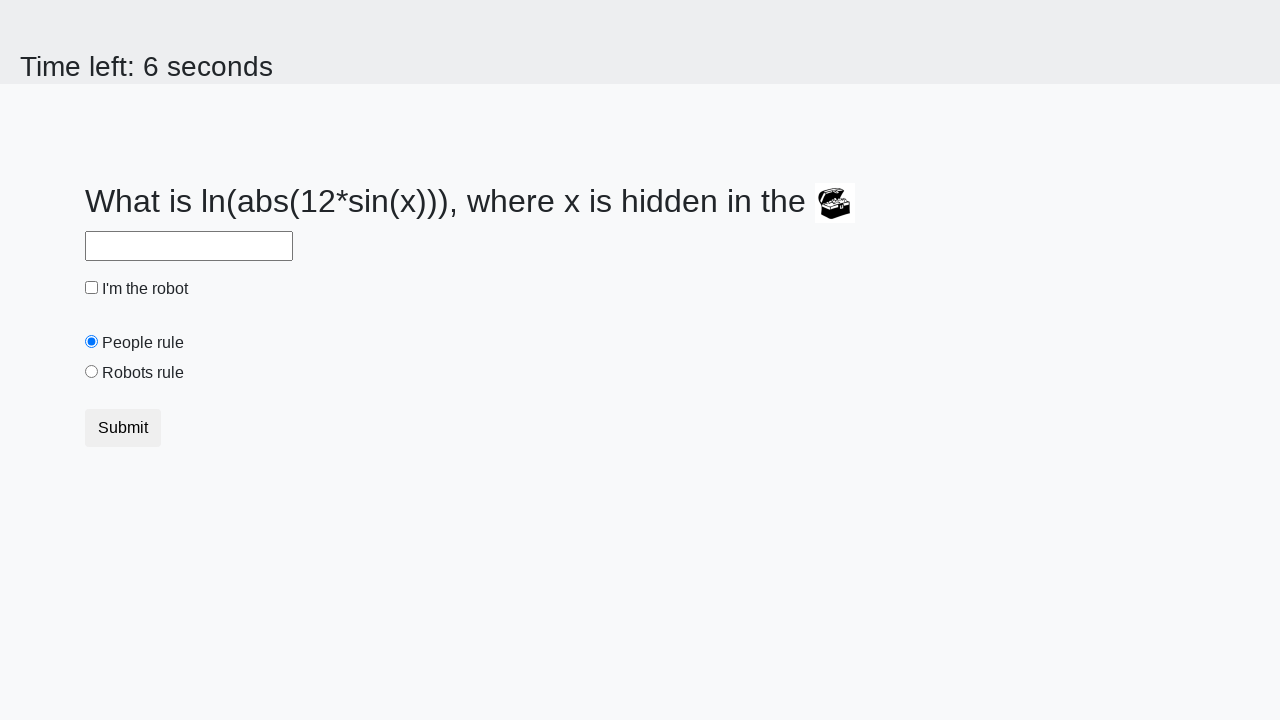

Calculated result using math formula: 1.725074992871048
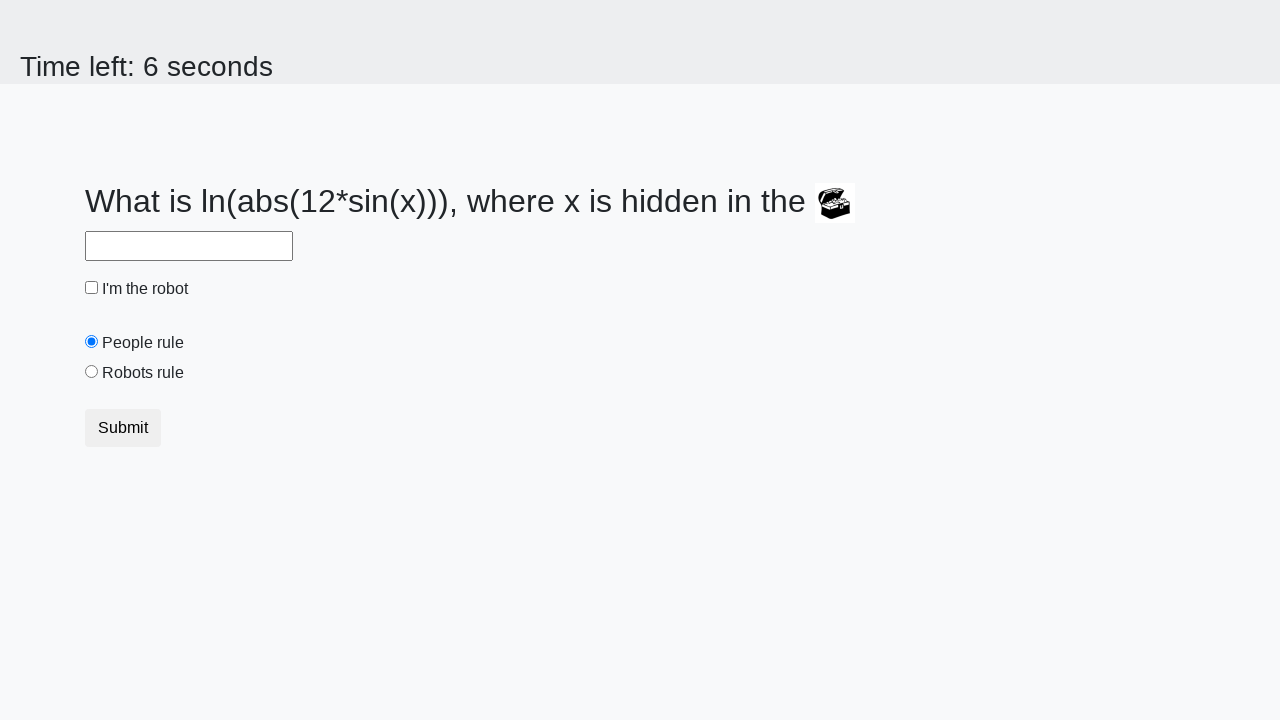

Filled answer field with calculated result: 1.725074992871048 on #answer
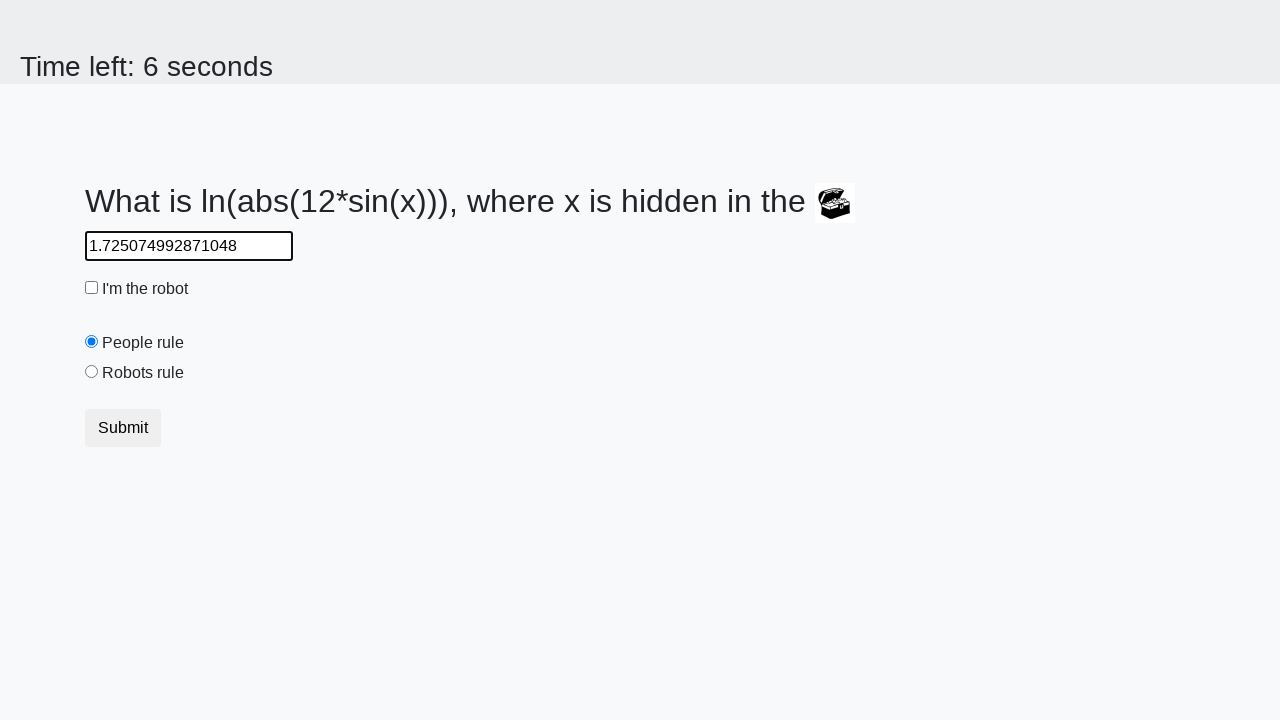

Checked robot verification checkbox at (92, 288) on #robotCheckbox
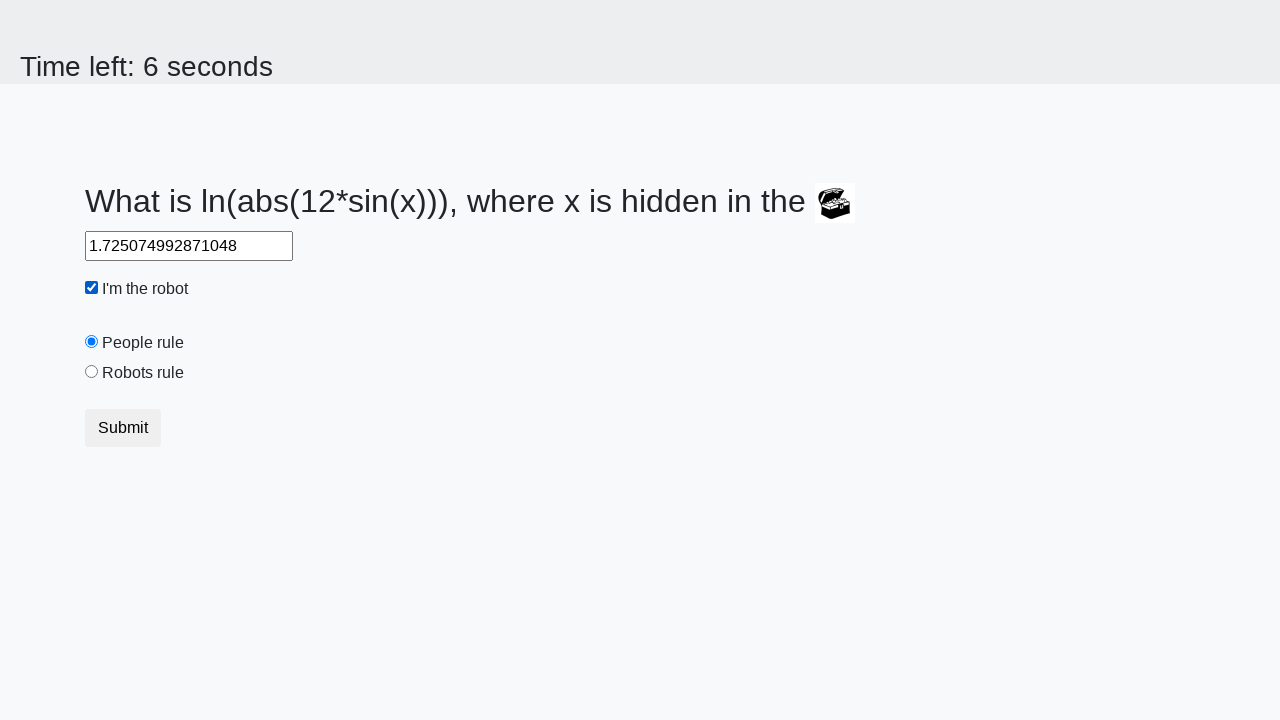

Selected robots rule radio button at (92, 372) on #robotsRule
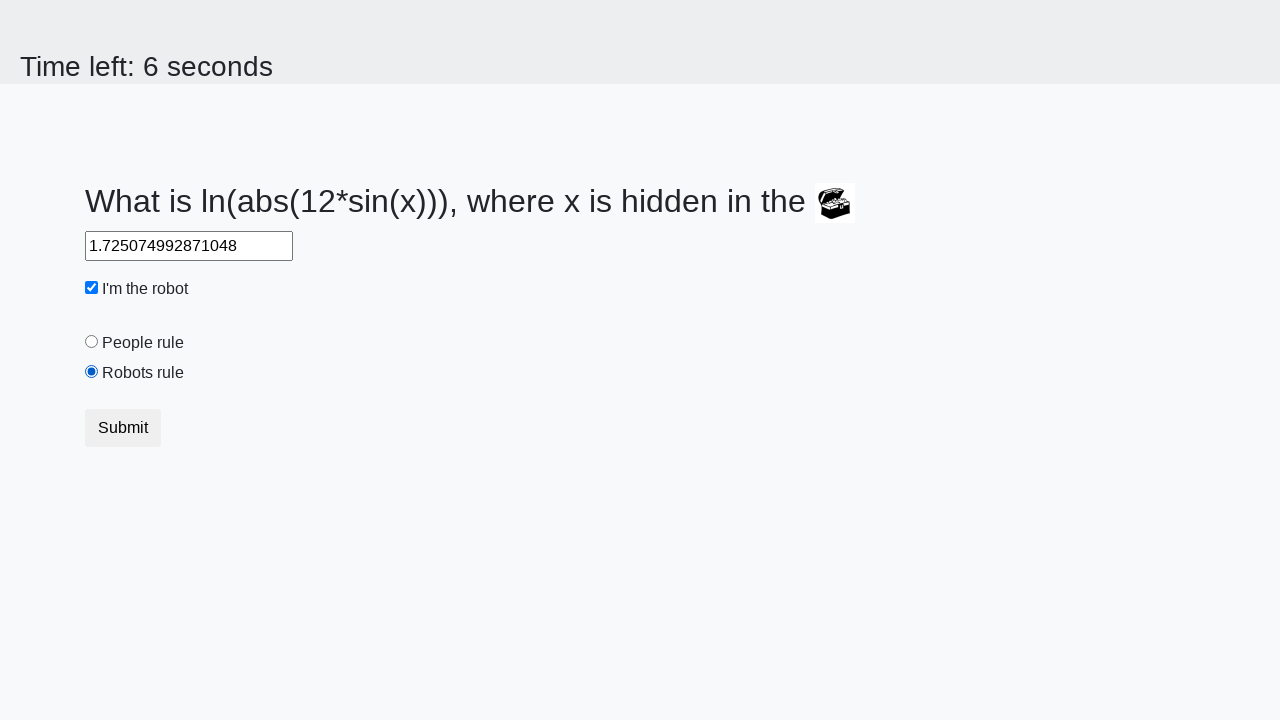

Submitted the form by clicking submit button at (123, 428) on .btn.btn-default
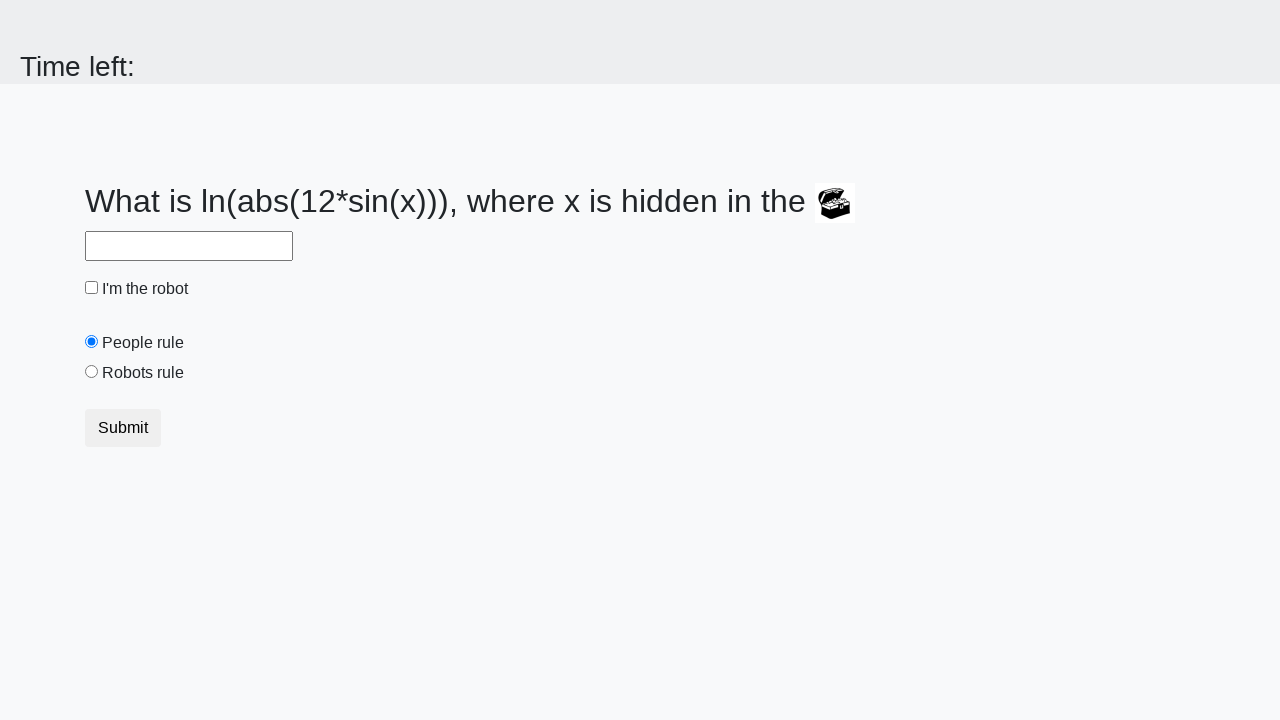

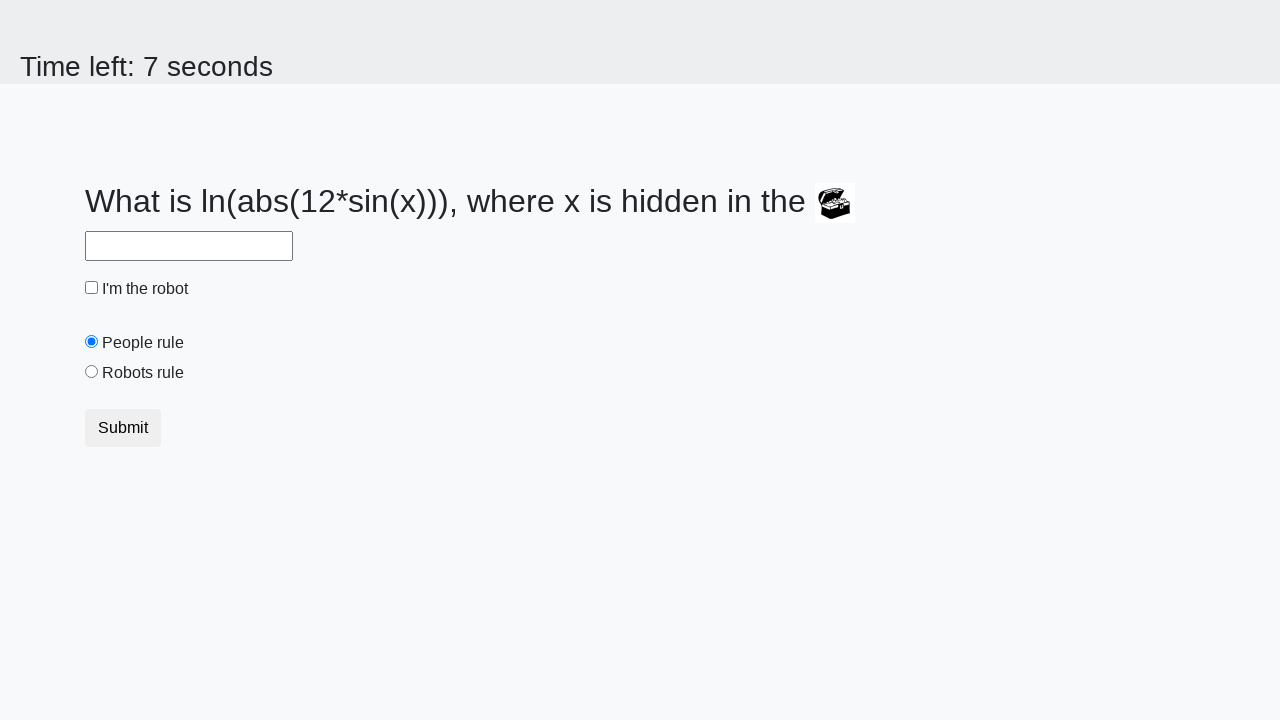